Navigates to the CRM Pro classic page and waits for it to fully load using JavaScript document ready state

Starting URL: http://classic.crmpro.com/

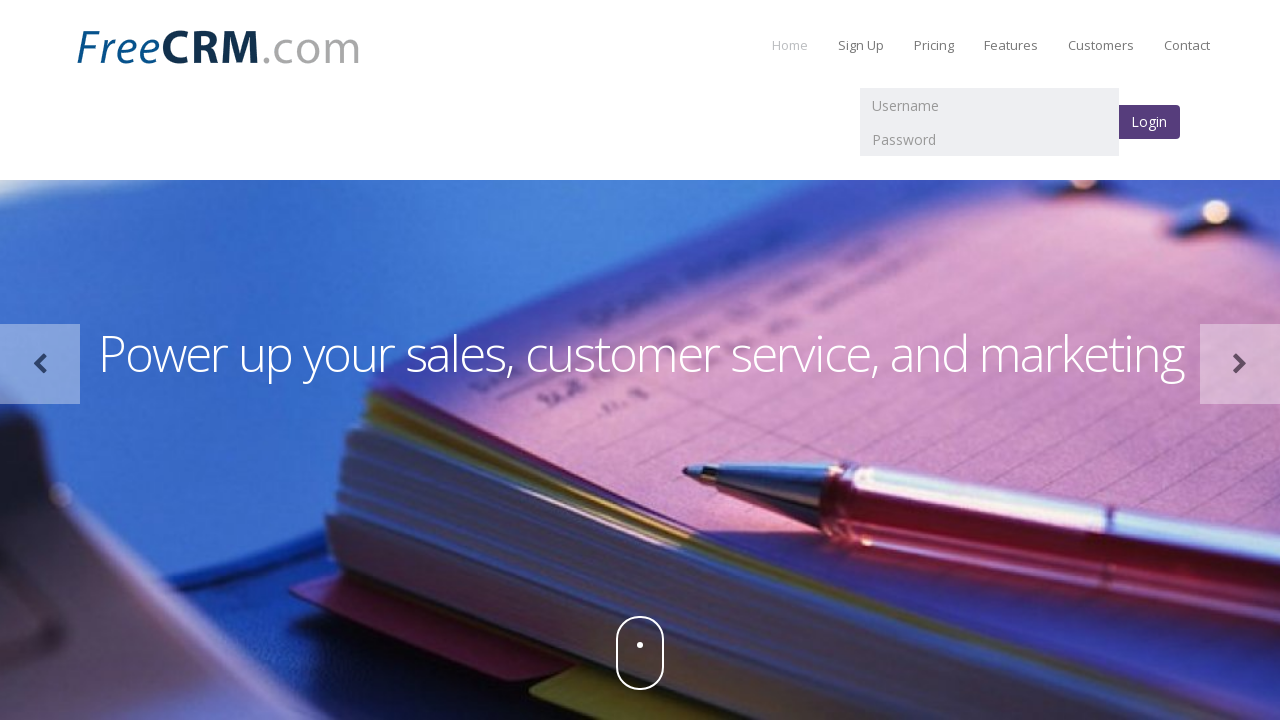

Waited for DOM content loaded state
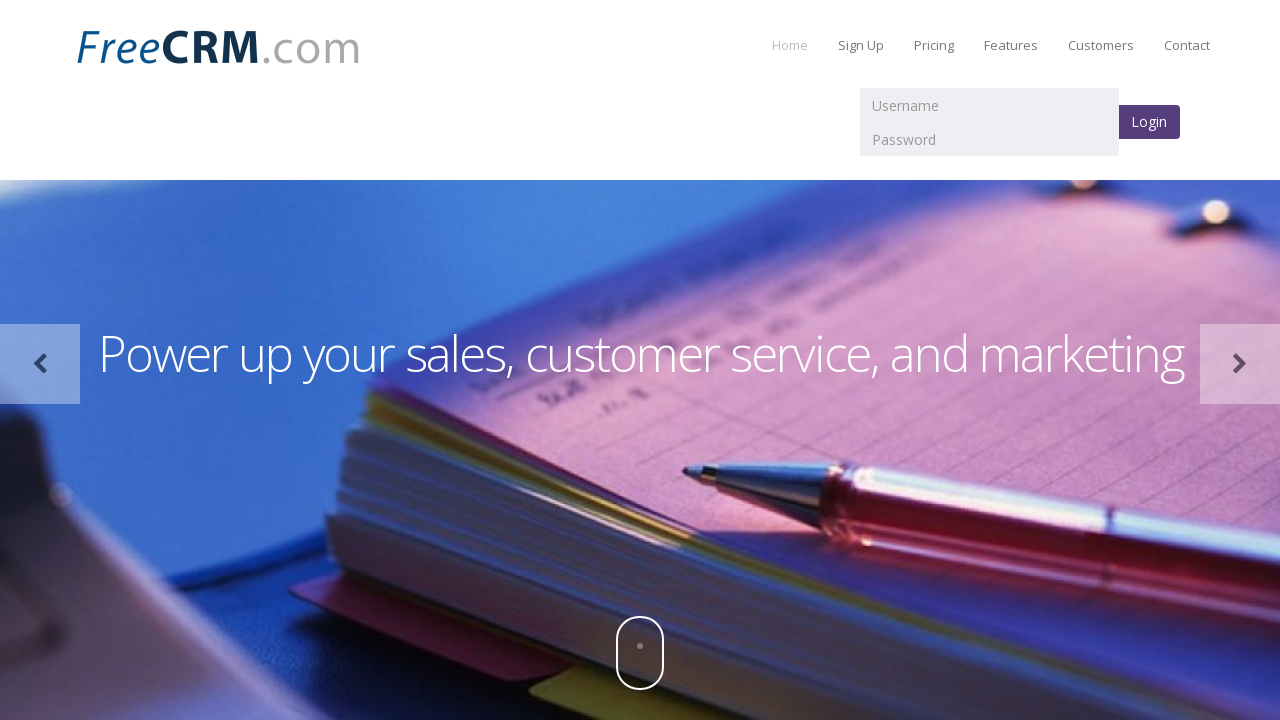

Waited for network idle state - CRM Pro classic page fully loaded
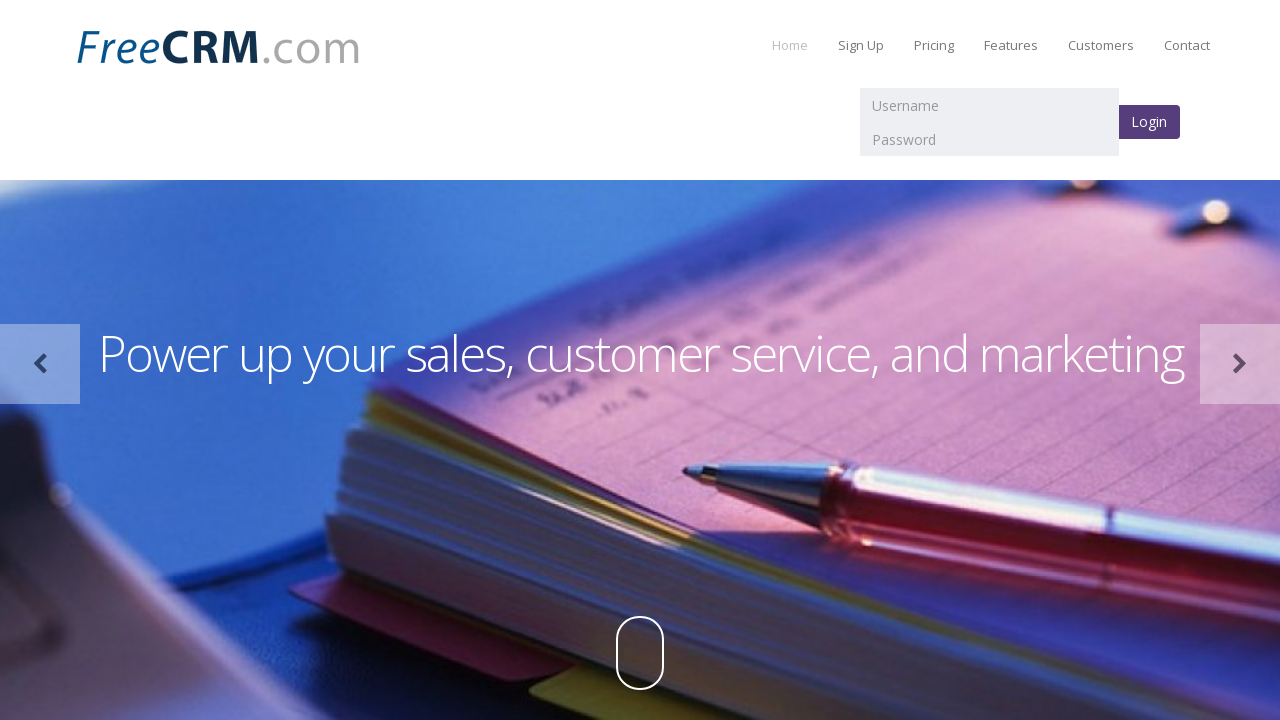

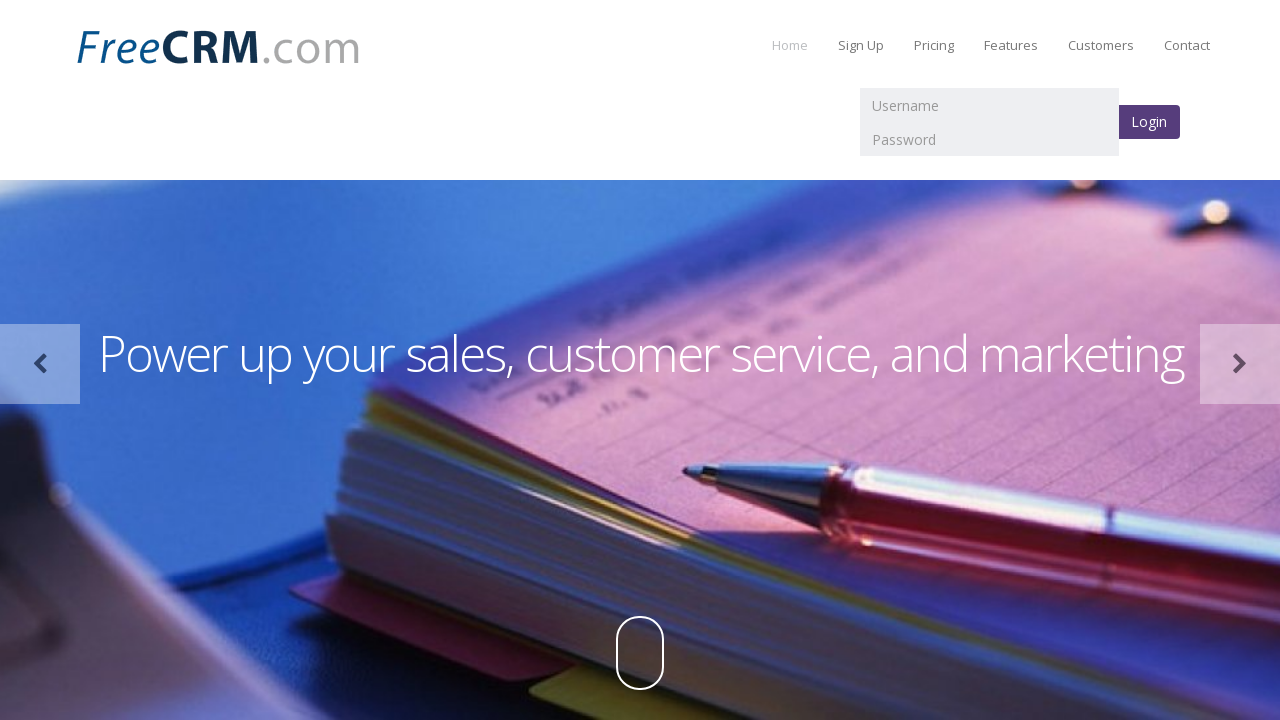